Fills out a practice form with first name, last name, and email fields

Starting URL: https://demoqa.com/automation-practice-form

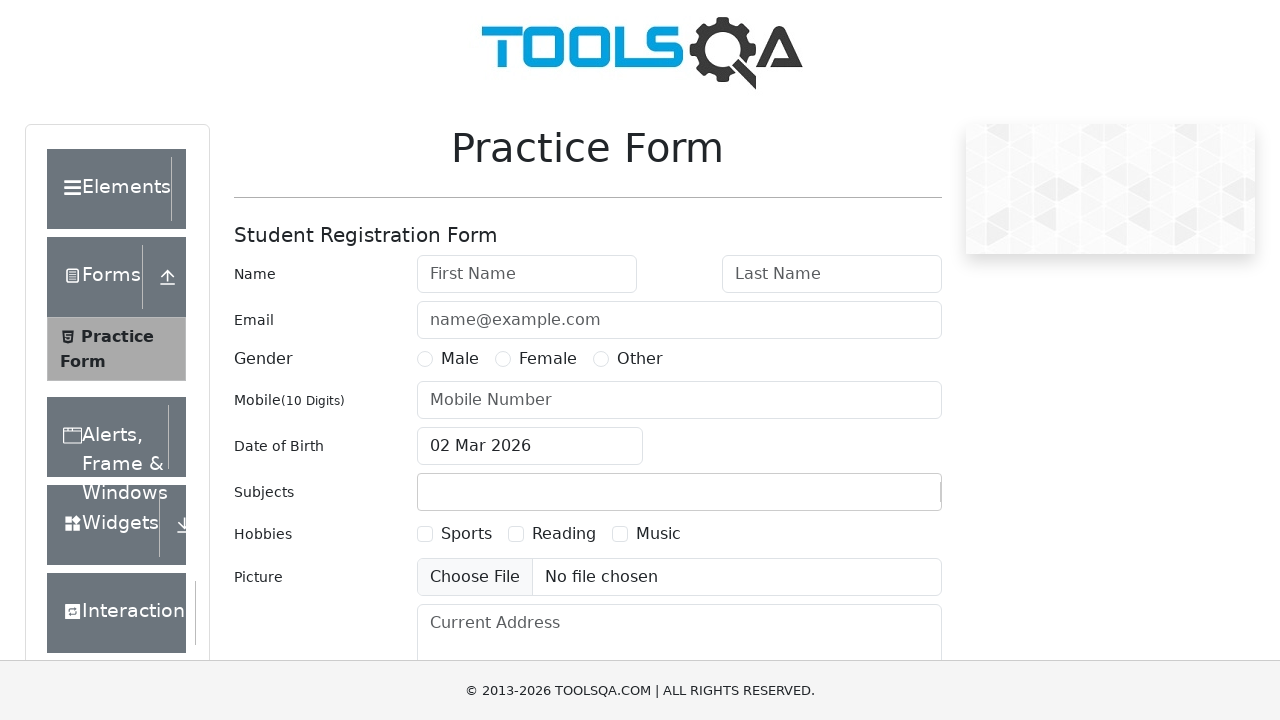

Practice form loaded and ready
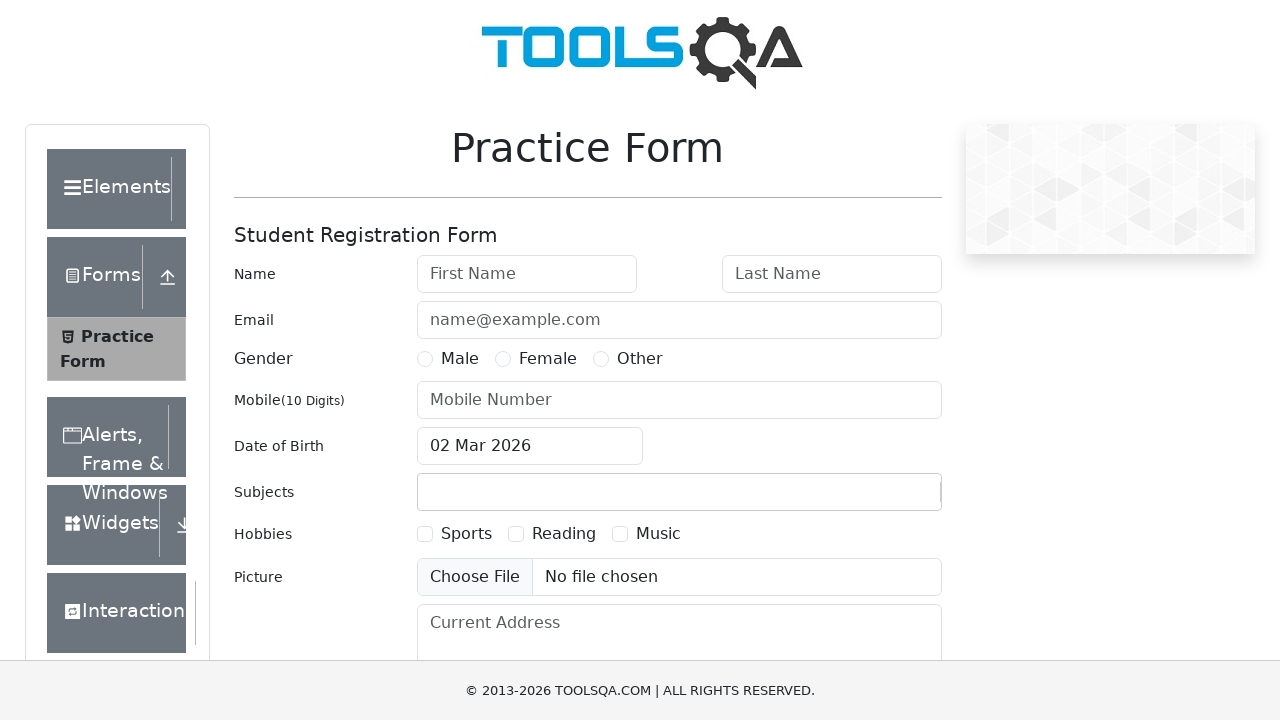

Filled first name field with 'Jon' on #firstName
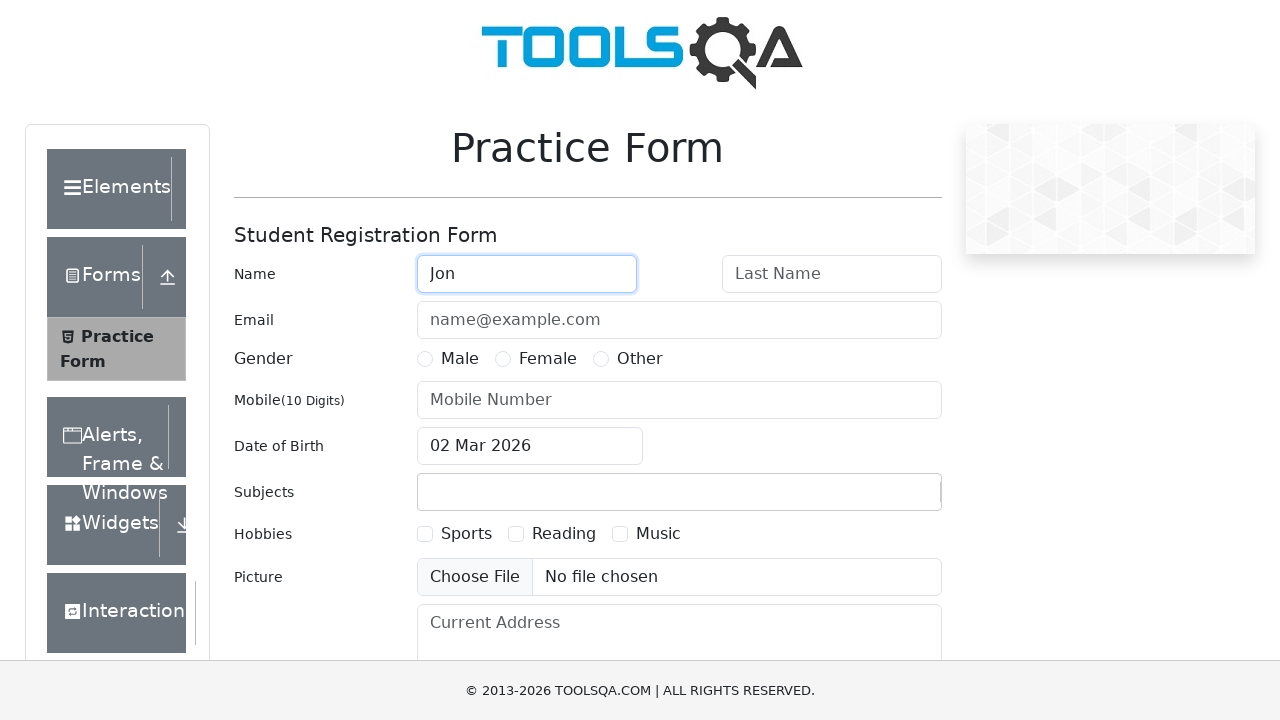

Filled last name field with 'Doe' on #lastName
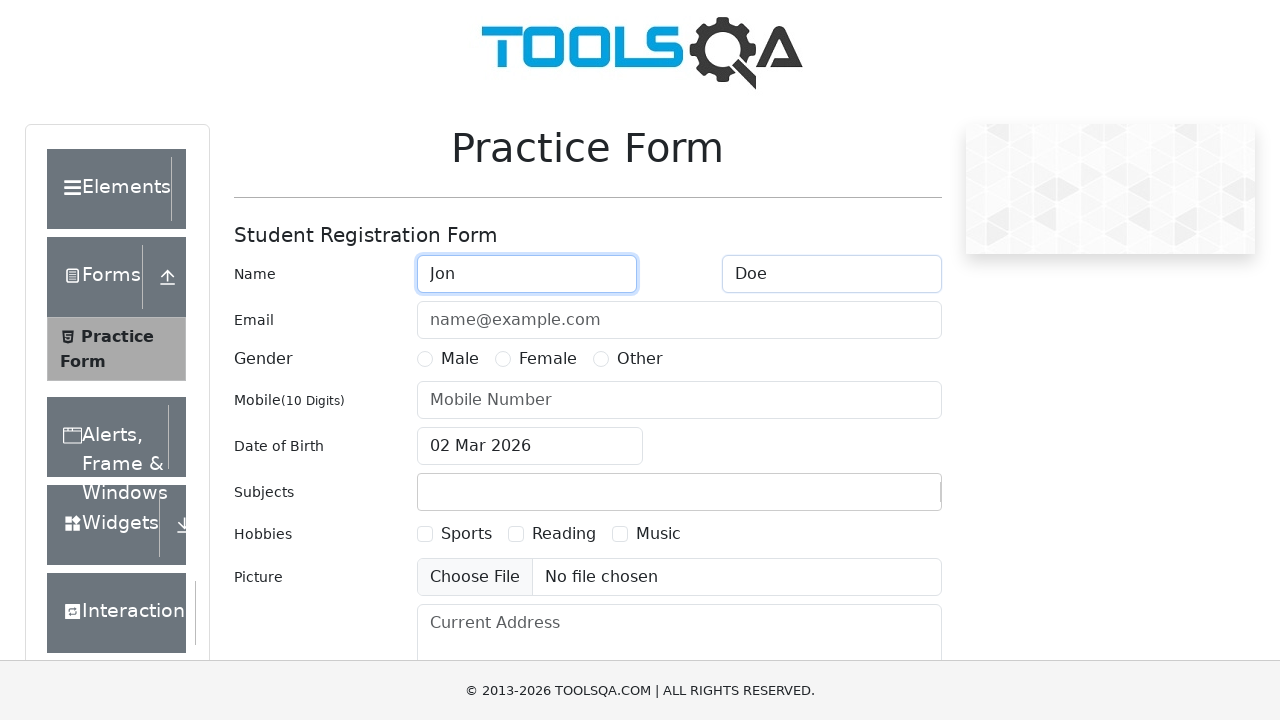

Filled email field with 'jondoe@test.com' on #userEmail
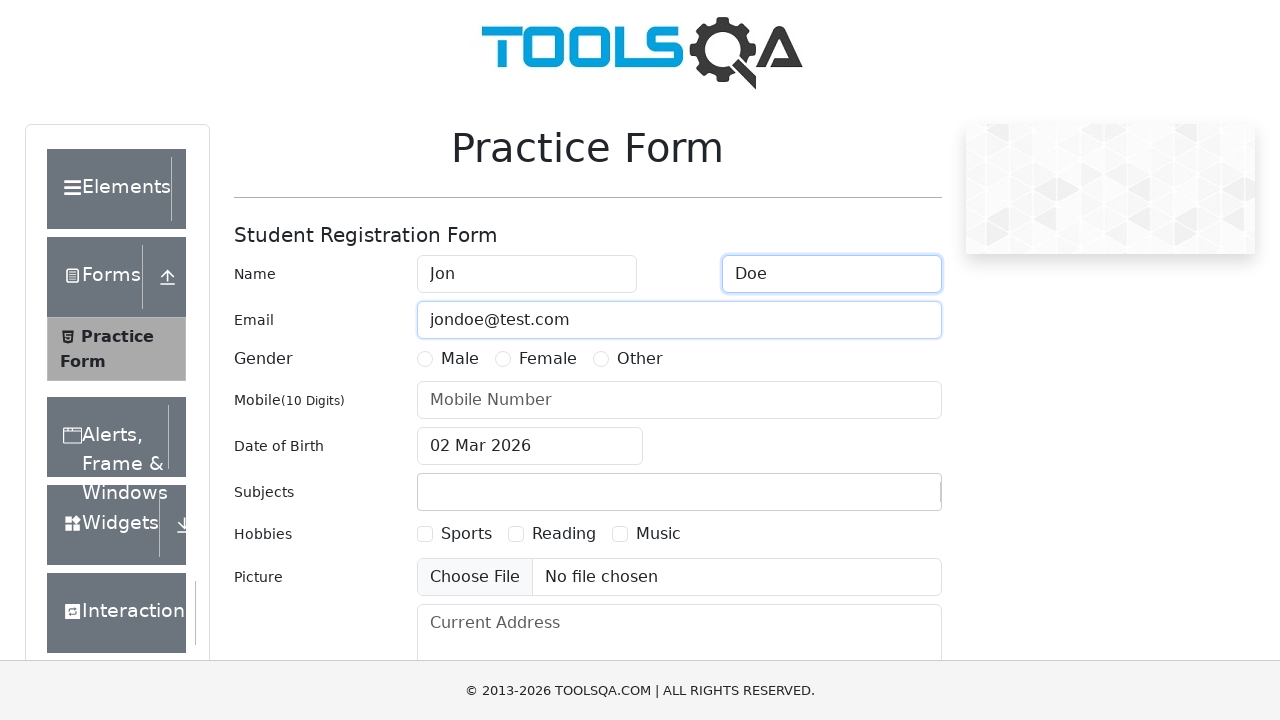

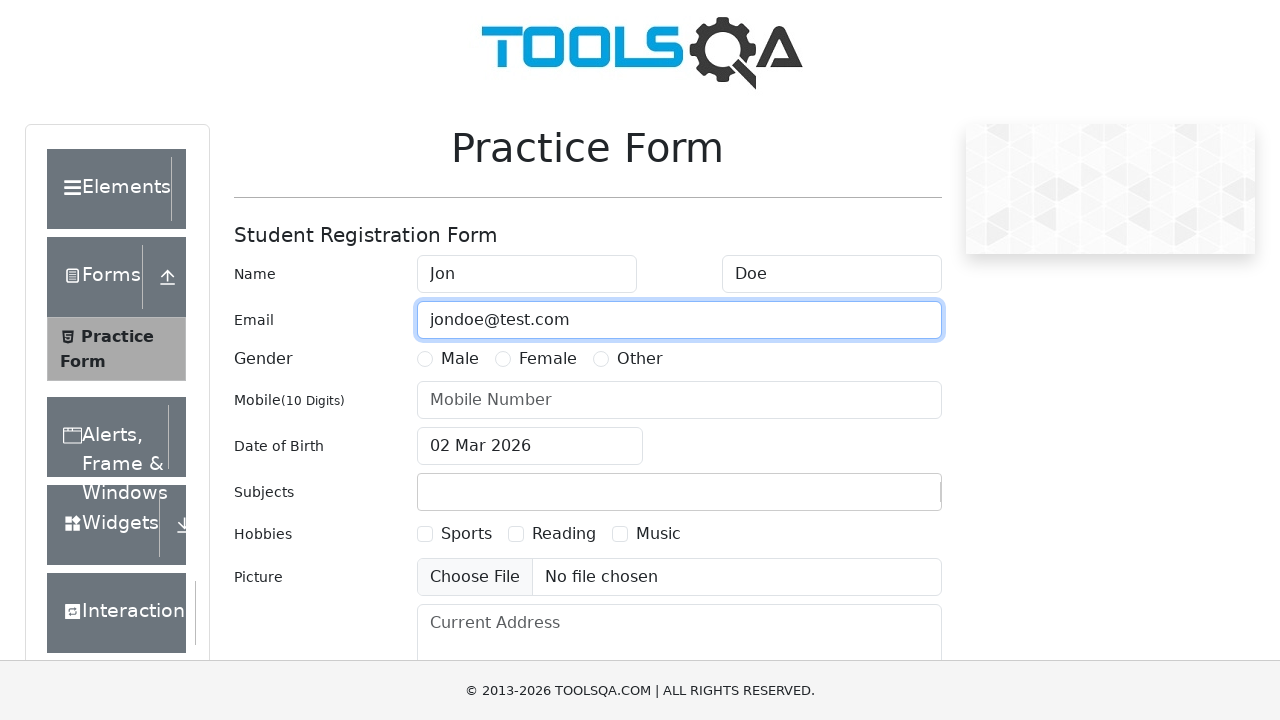